Opens the OTUS educational platform homepage and verifies the page loads successfully

Starting URL: https://otus.ru/

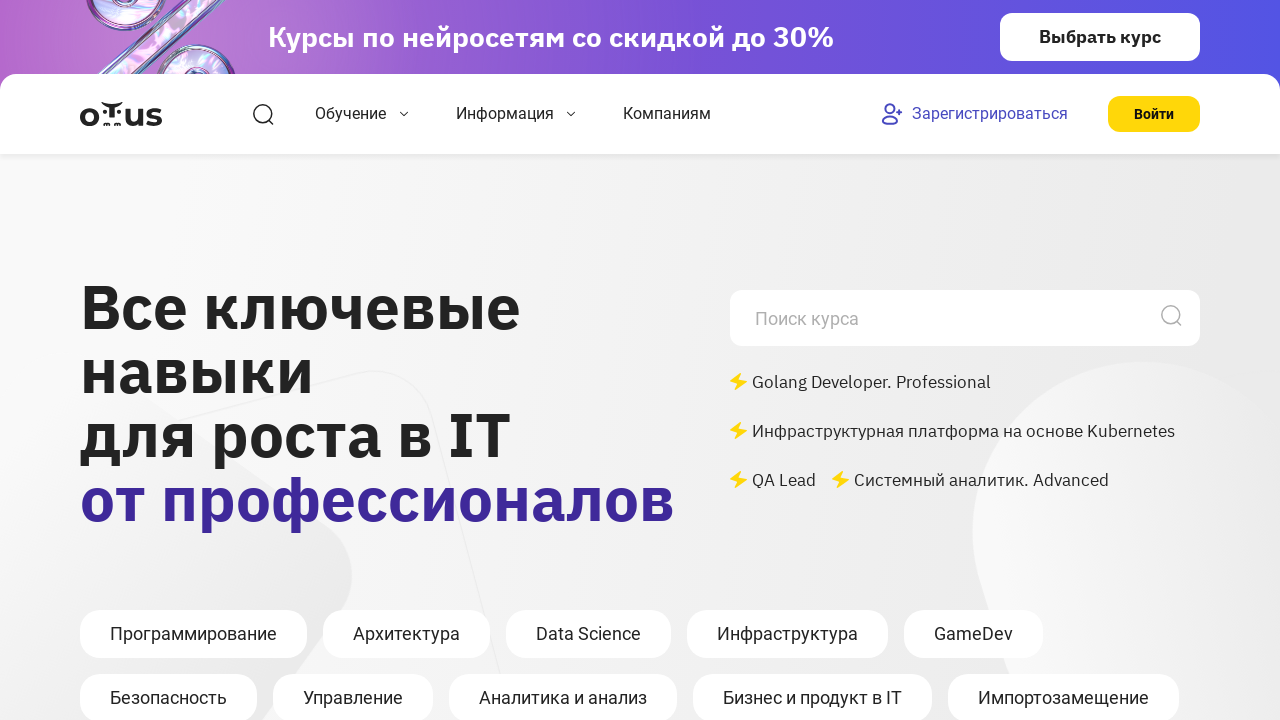

OTUS homepage loaded successfully - DOM content rendered
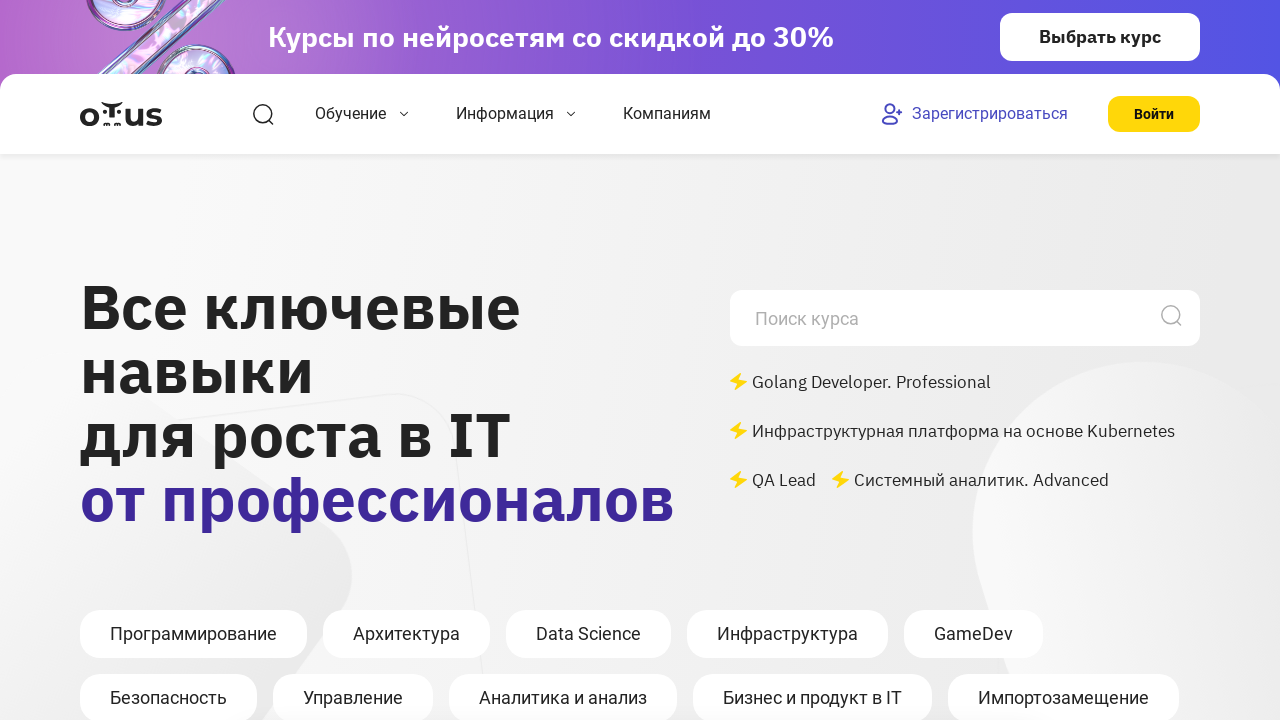

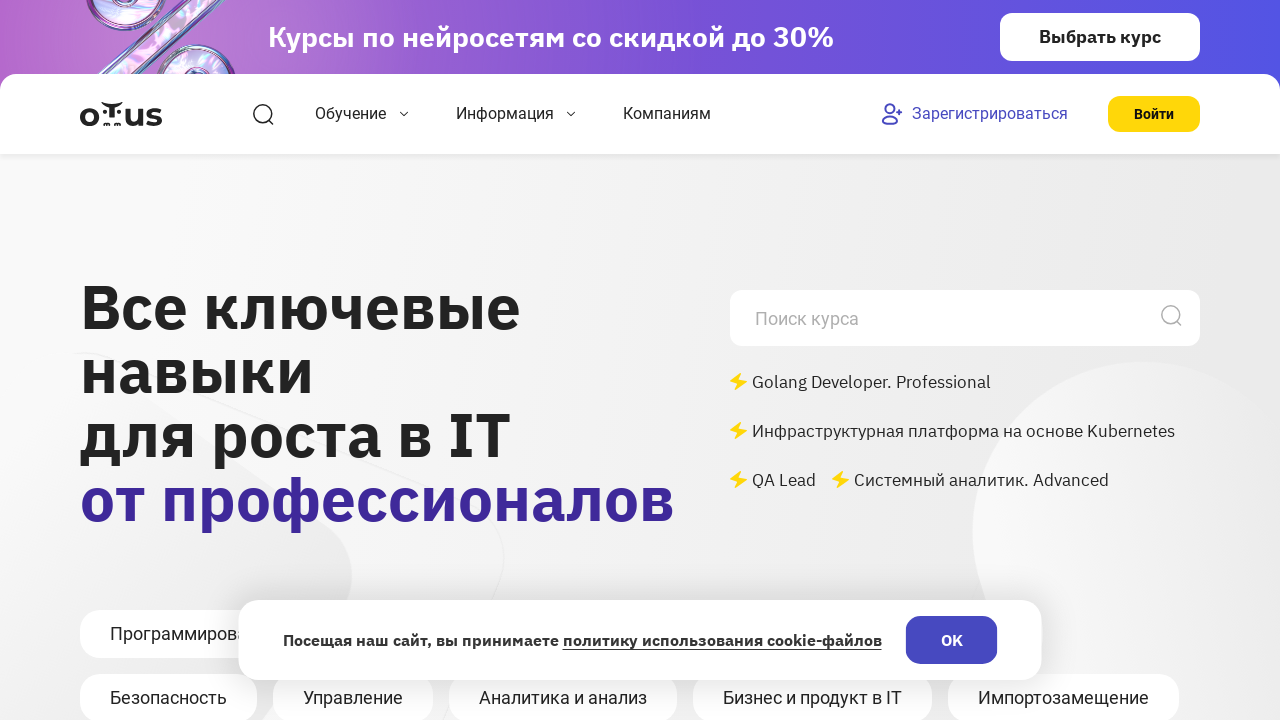